Tests validation error when entering too few letters in city field

Starting URL: https://project-brown-kappa.vercel.app/home

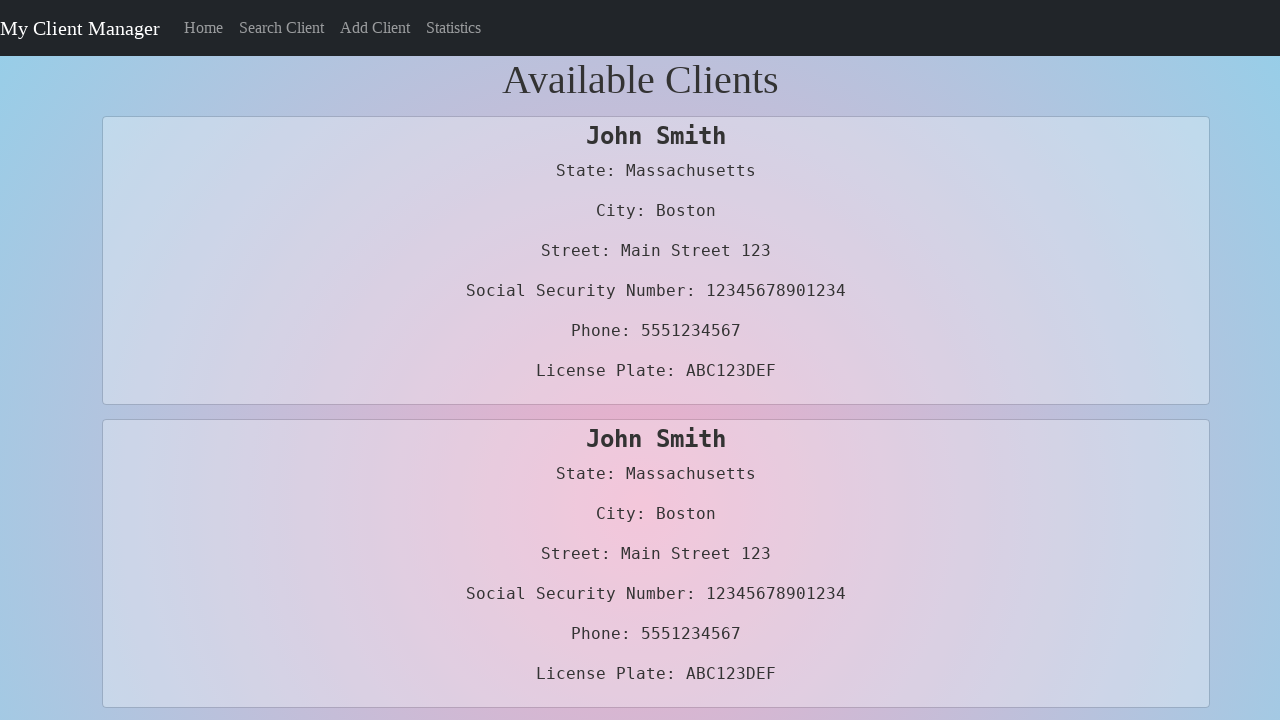

Clicked on Add Client link at (375, 28) on text=Add Client
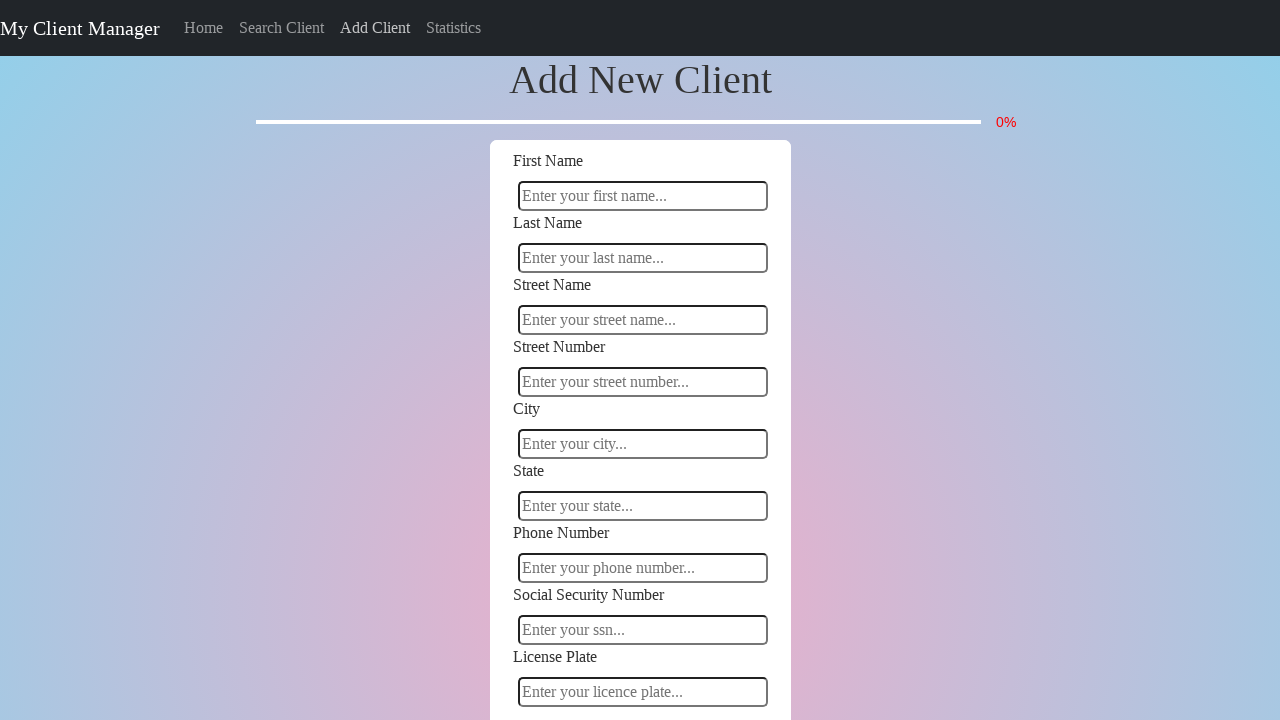

Entered 'U' in city field (too few letters) on #city
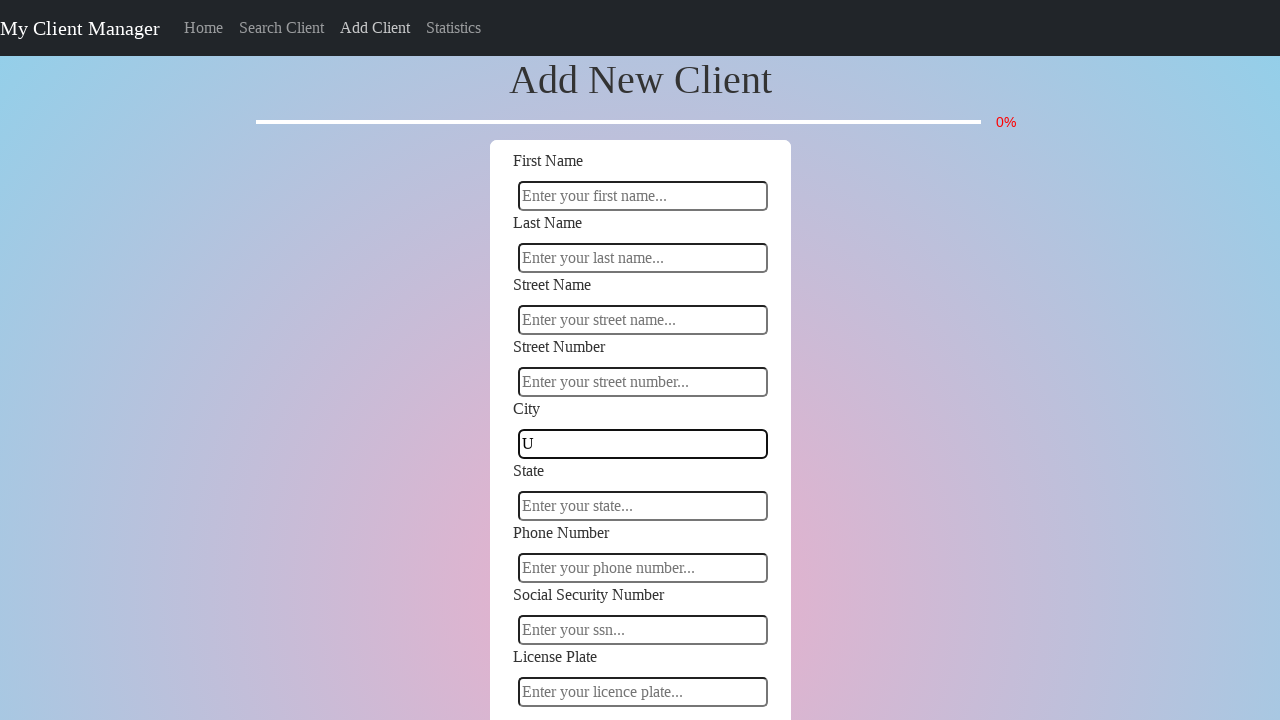

Clicked on state field to trigger city validation error at (642, 506) on #state
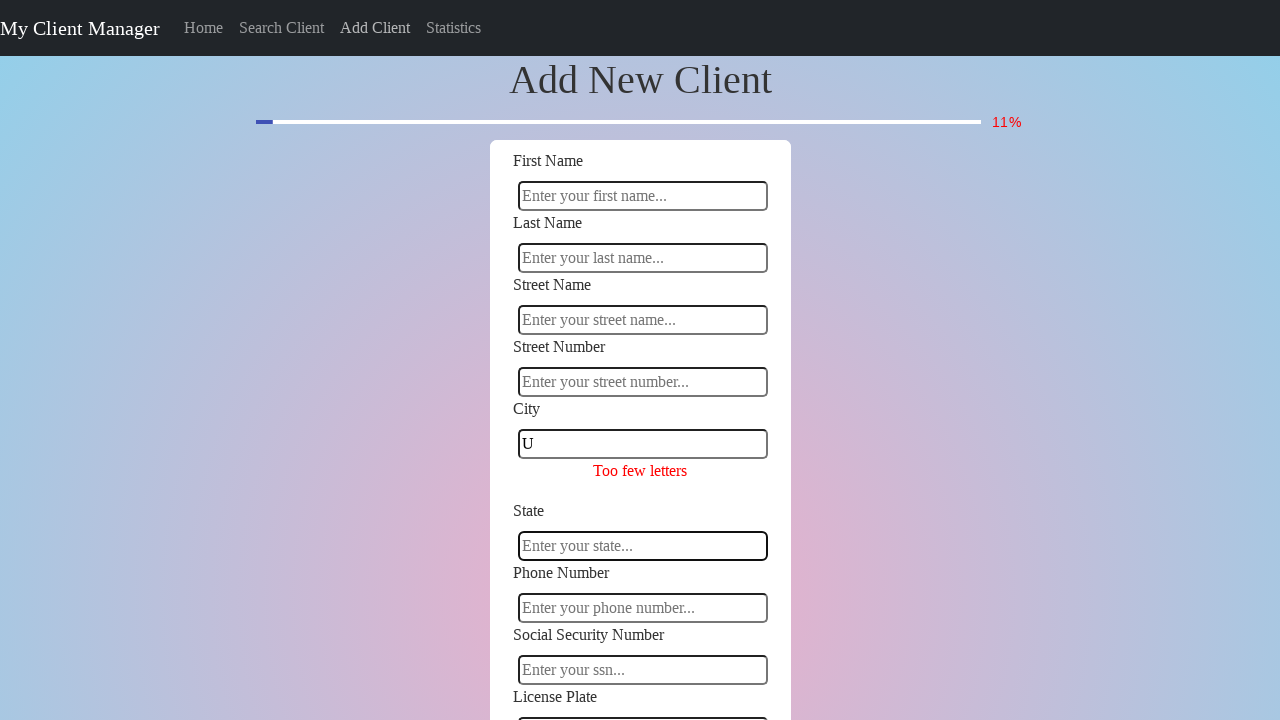

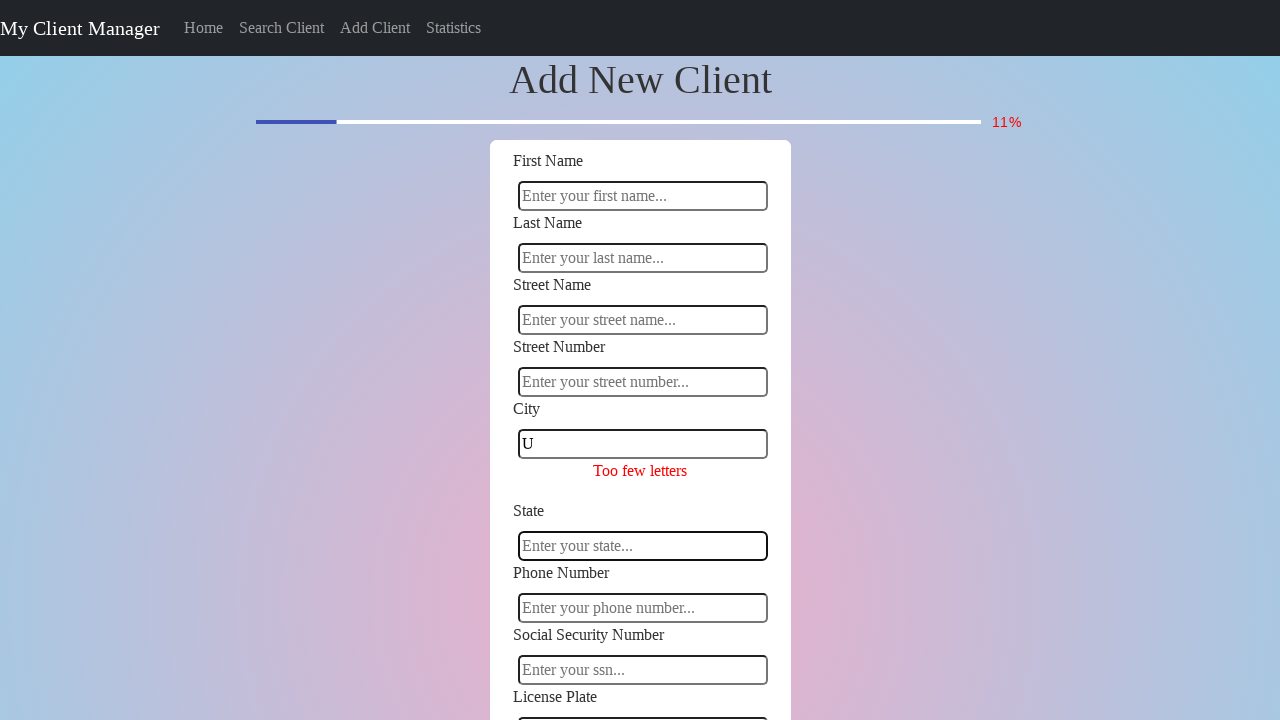